Tests radio button functionality by clicking Yes, Impressive, and No radio buttons and verifying the output text changes accordingly

Starting URL: https://demoqa.com/radio-button

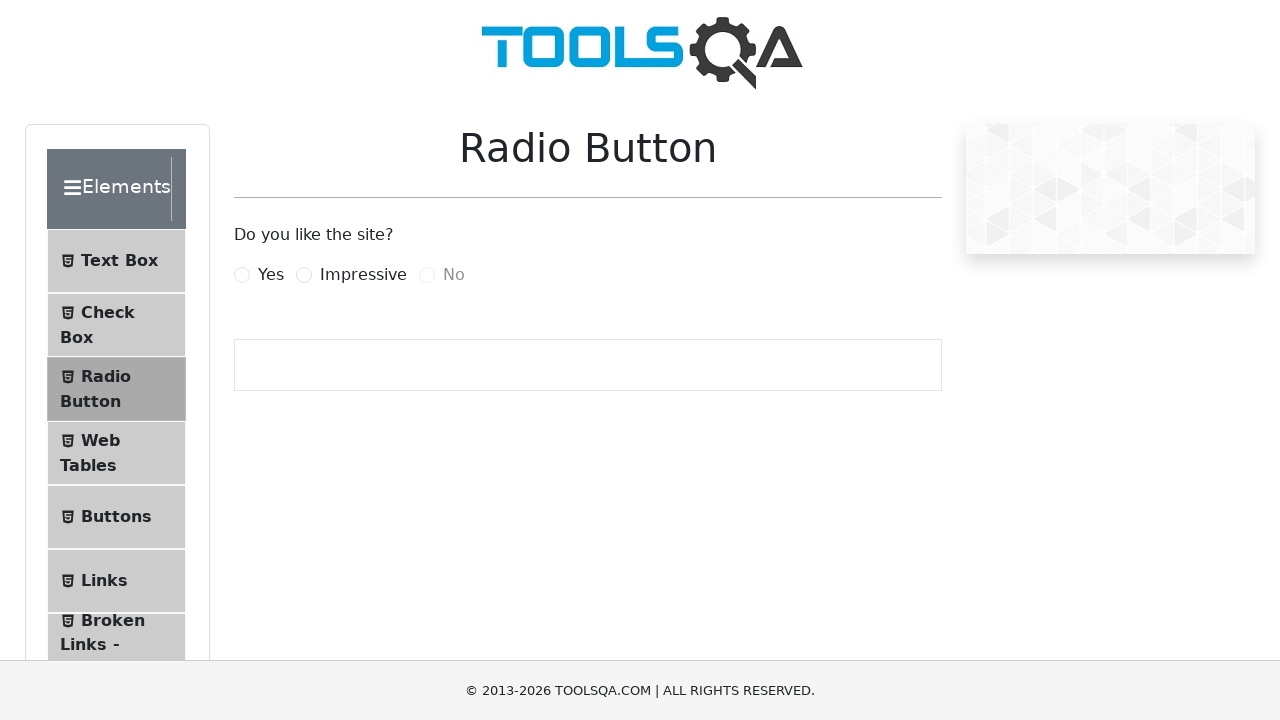

Clicked 'Yes' radio button at (271, 275) on label[for='yesRadio']
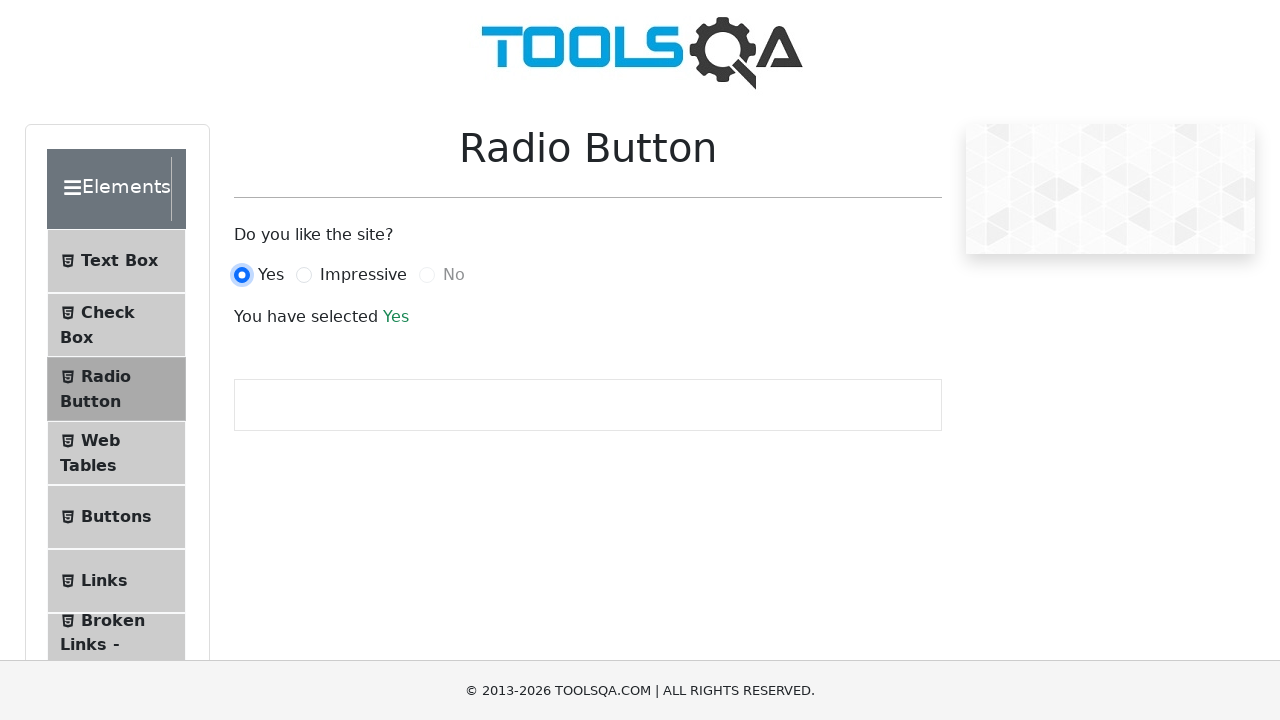

Verified output text changed to 'Yes'
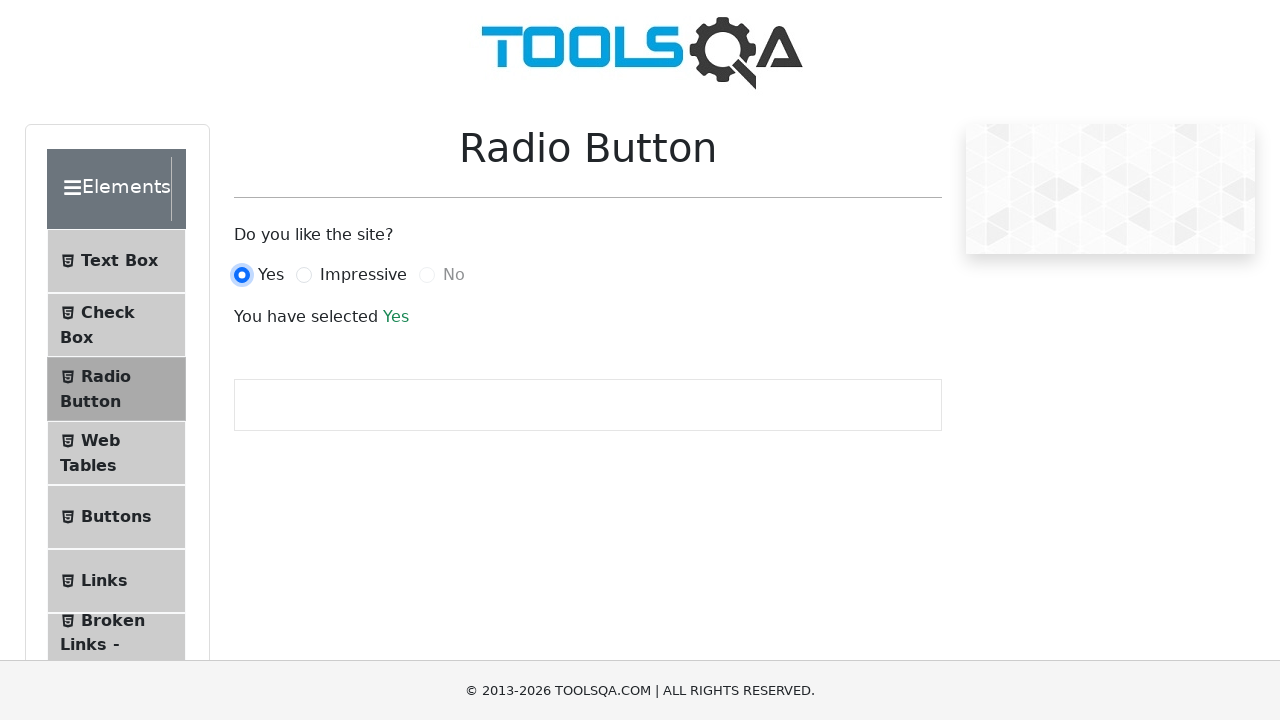

Clicked 'Impressive' radio button at (363, 275) on label[for='impressiveRadio']
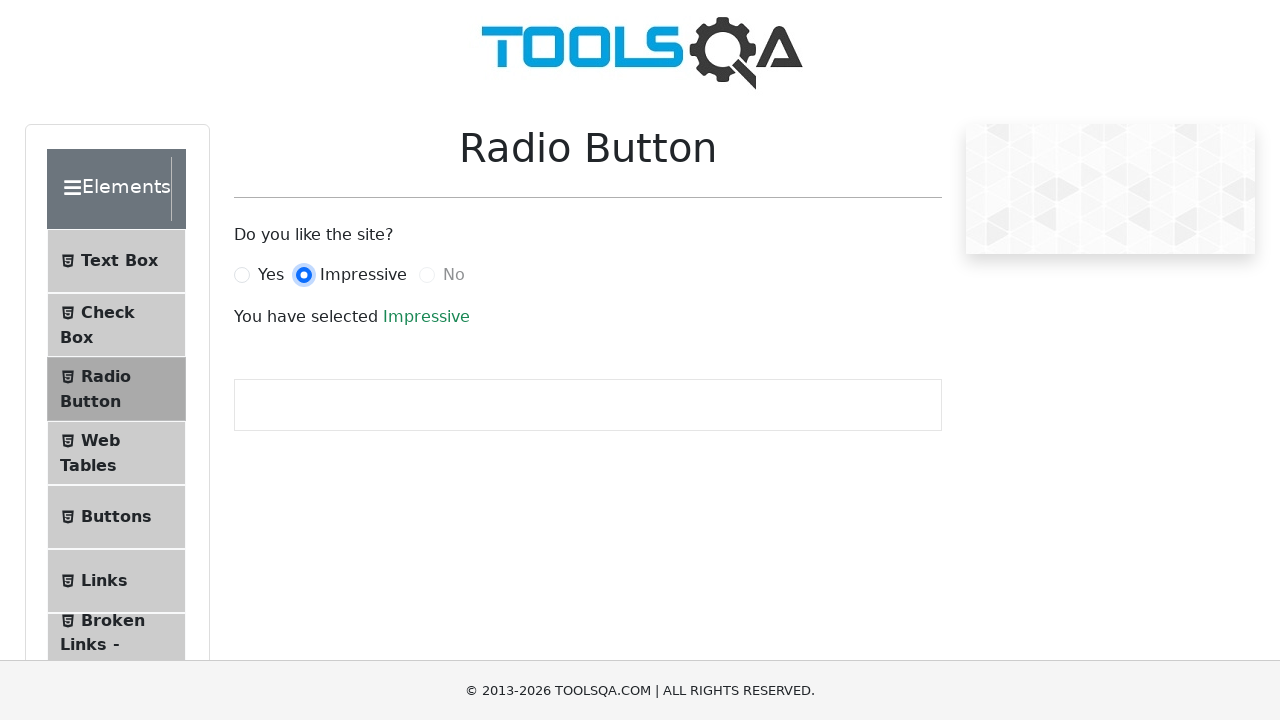

Verified output text changed to 'Impressive'
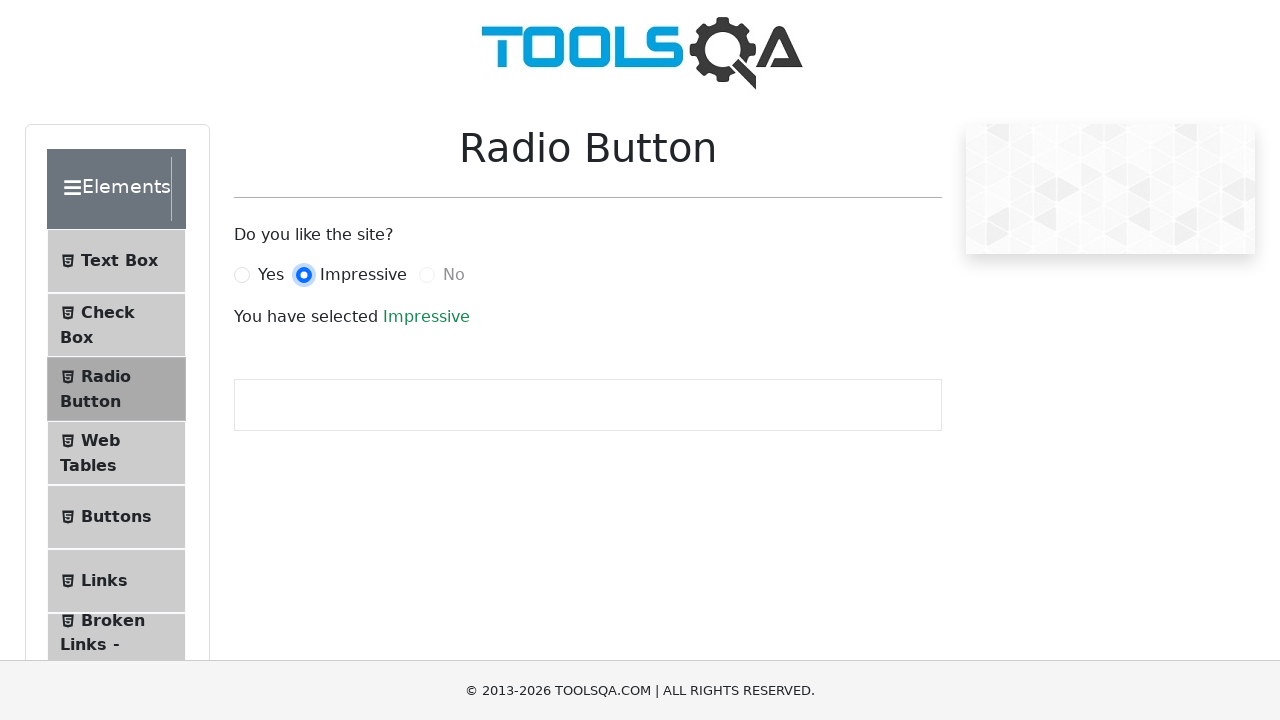

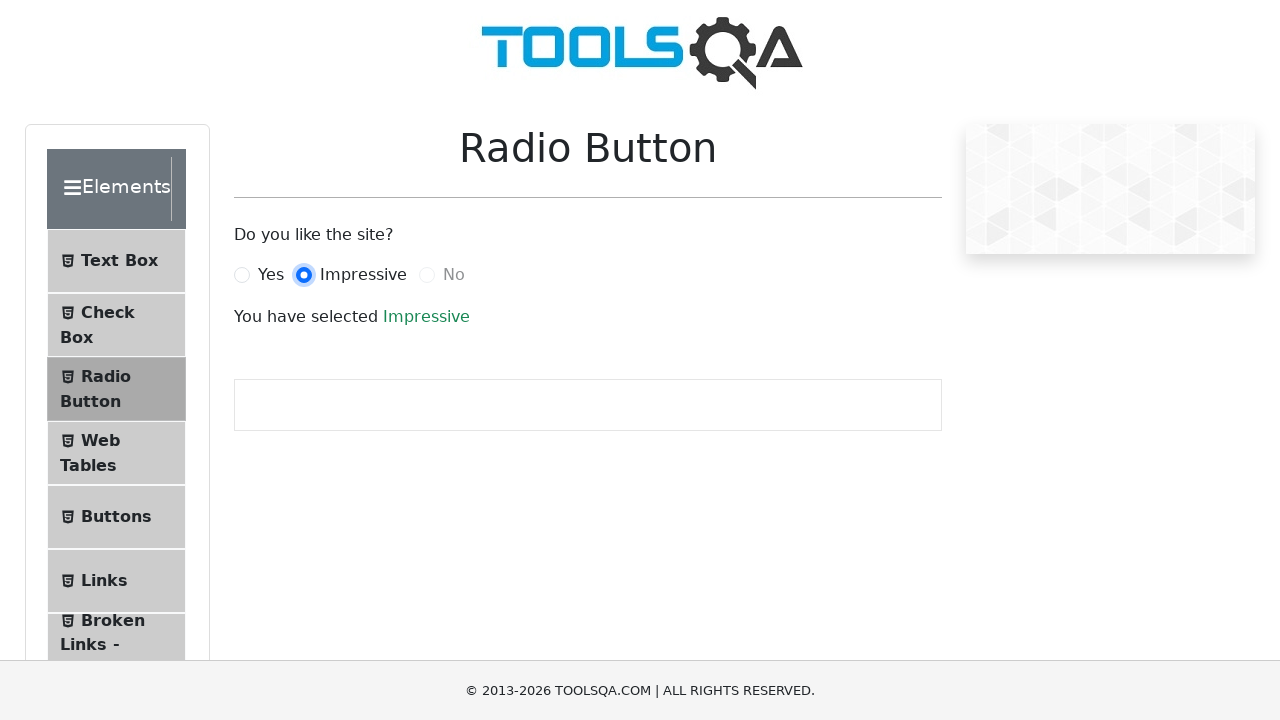